Tests iframe handling by navigating to a frames demo page, maximizing the window, and switching to the first iframe on the page.

Starting URL: https://demoqa.com/frames

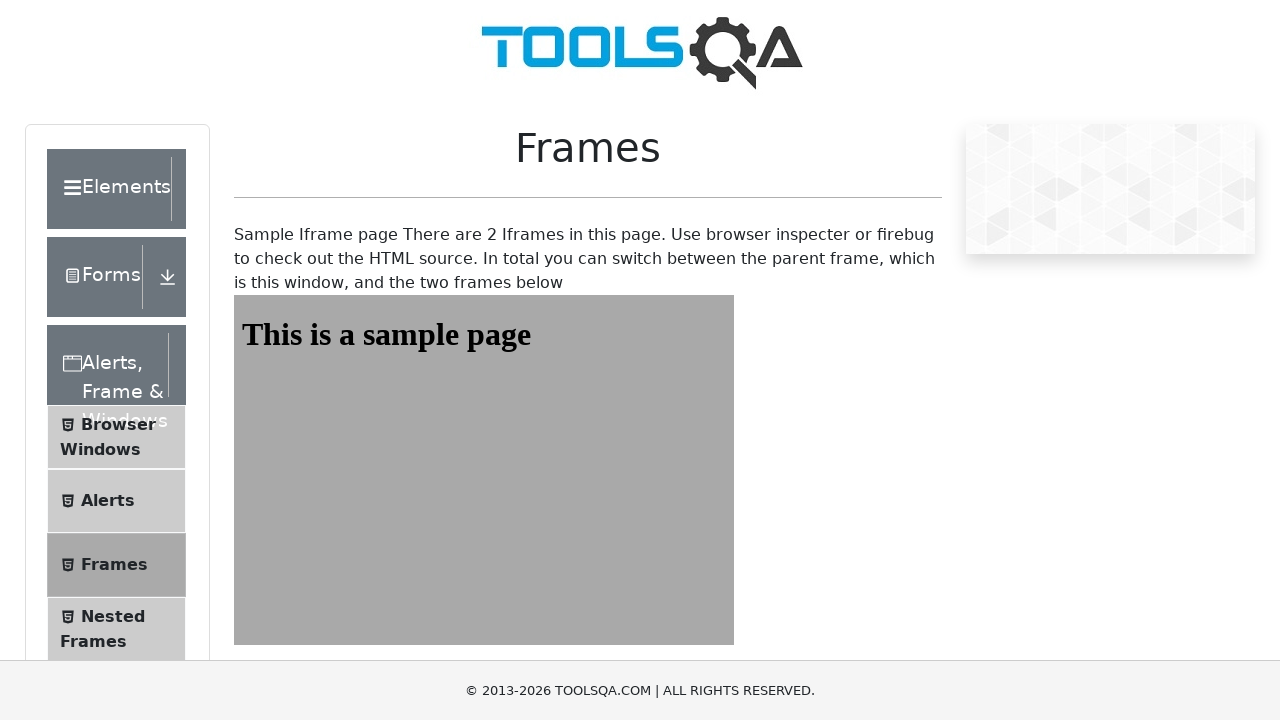

Navigated to DemoQA frames demo page
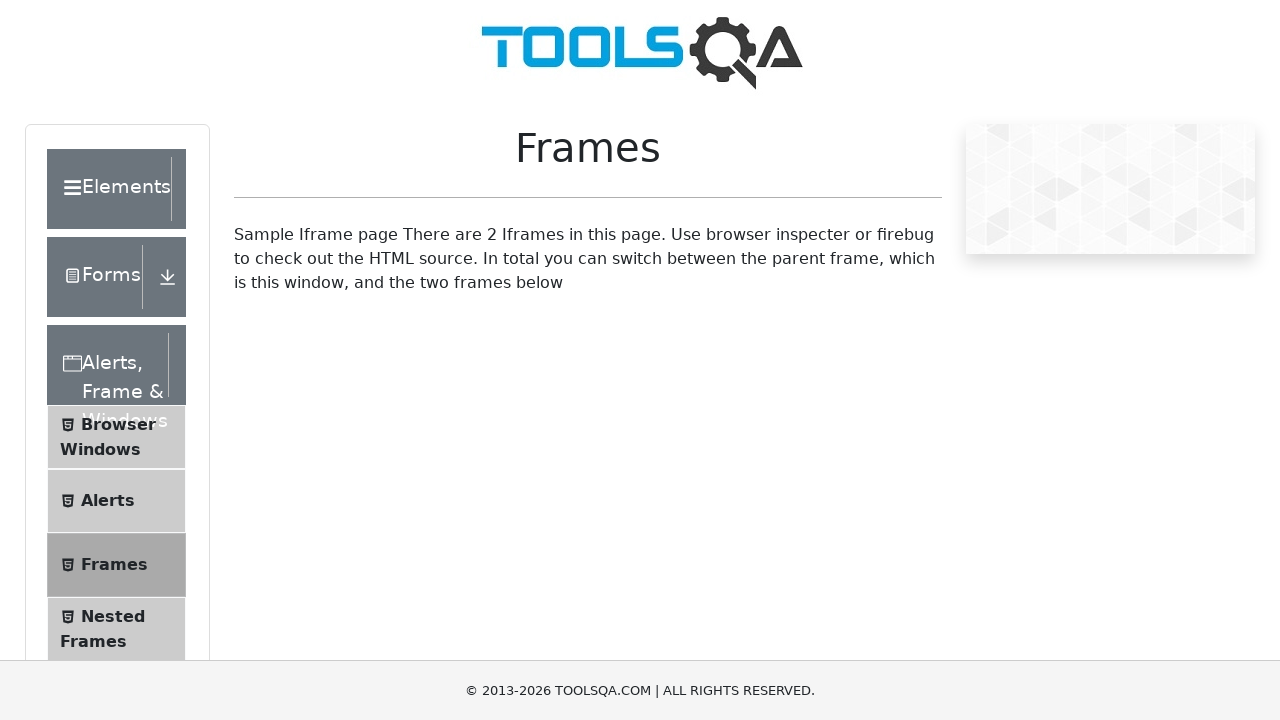

Set viewport size to 1920x1080 to maximize window
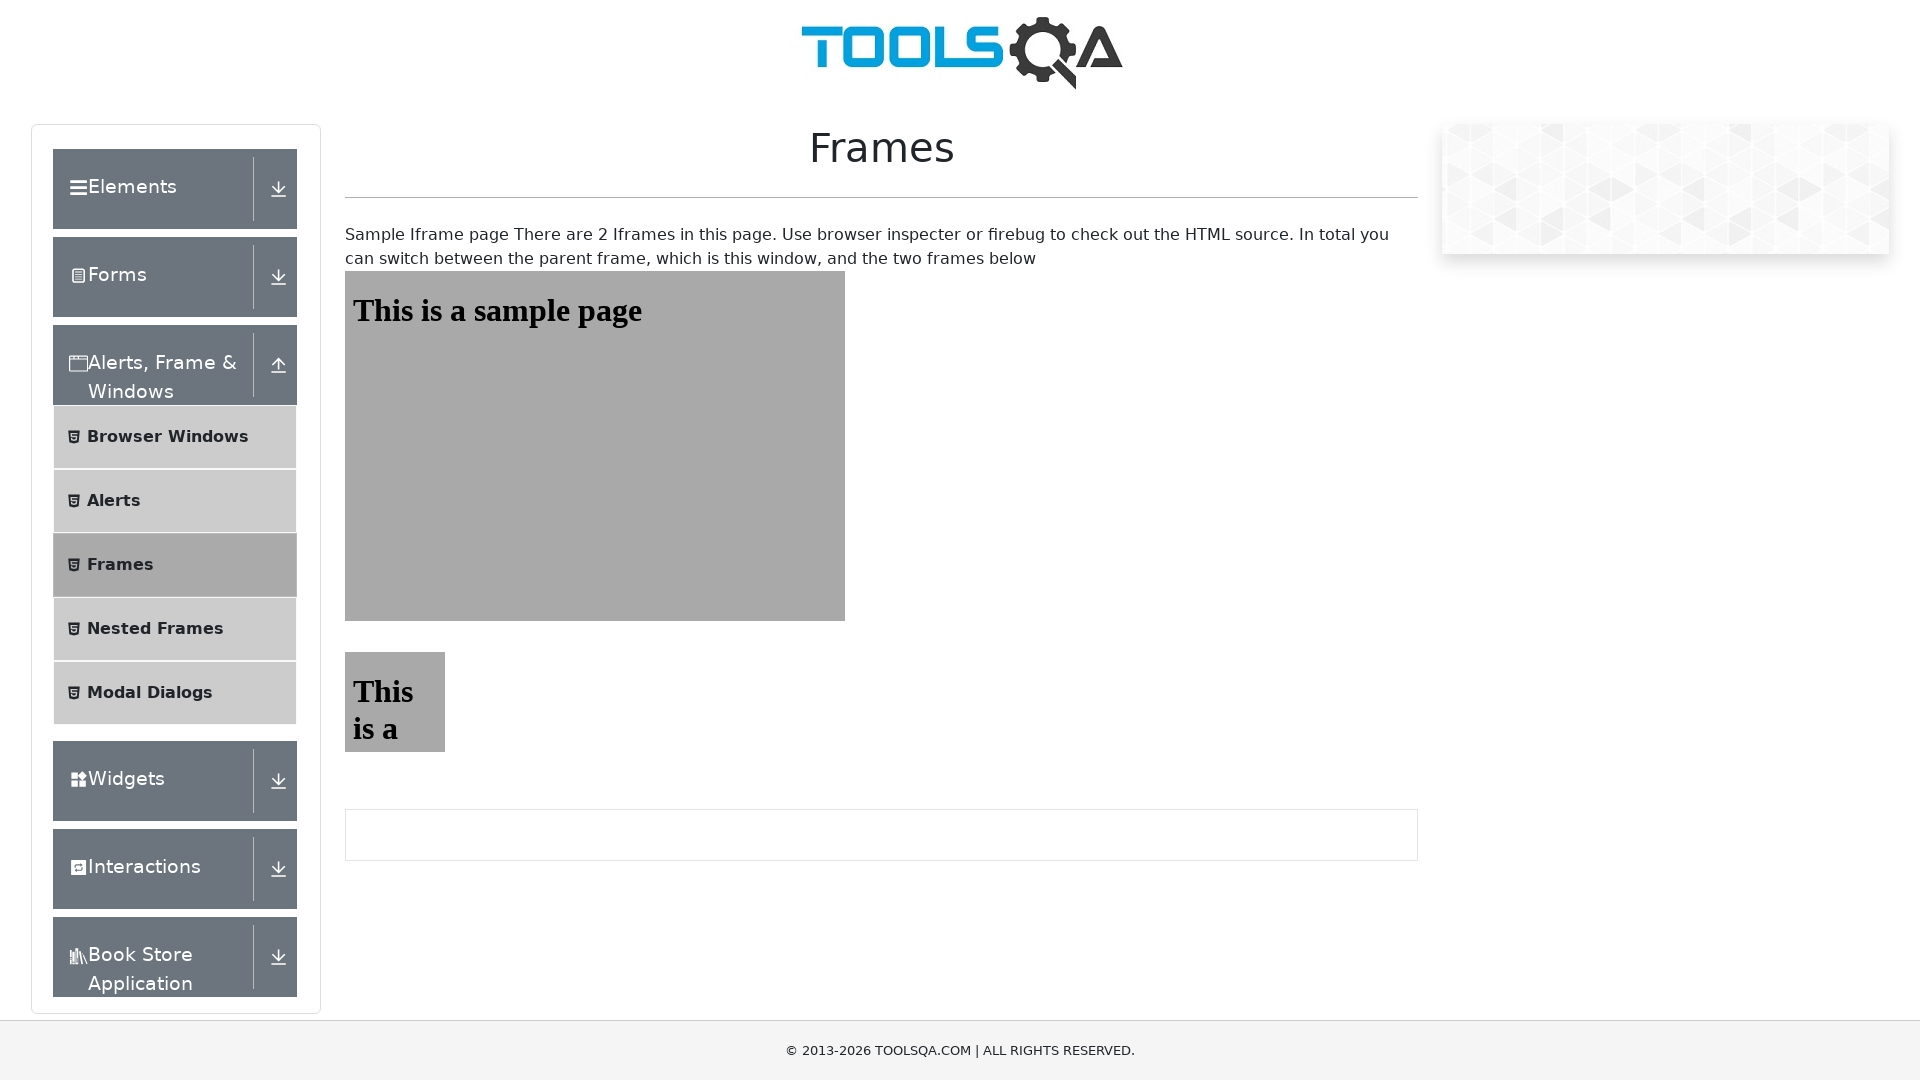

Located the first iframe on the page
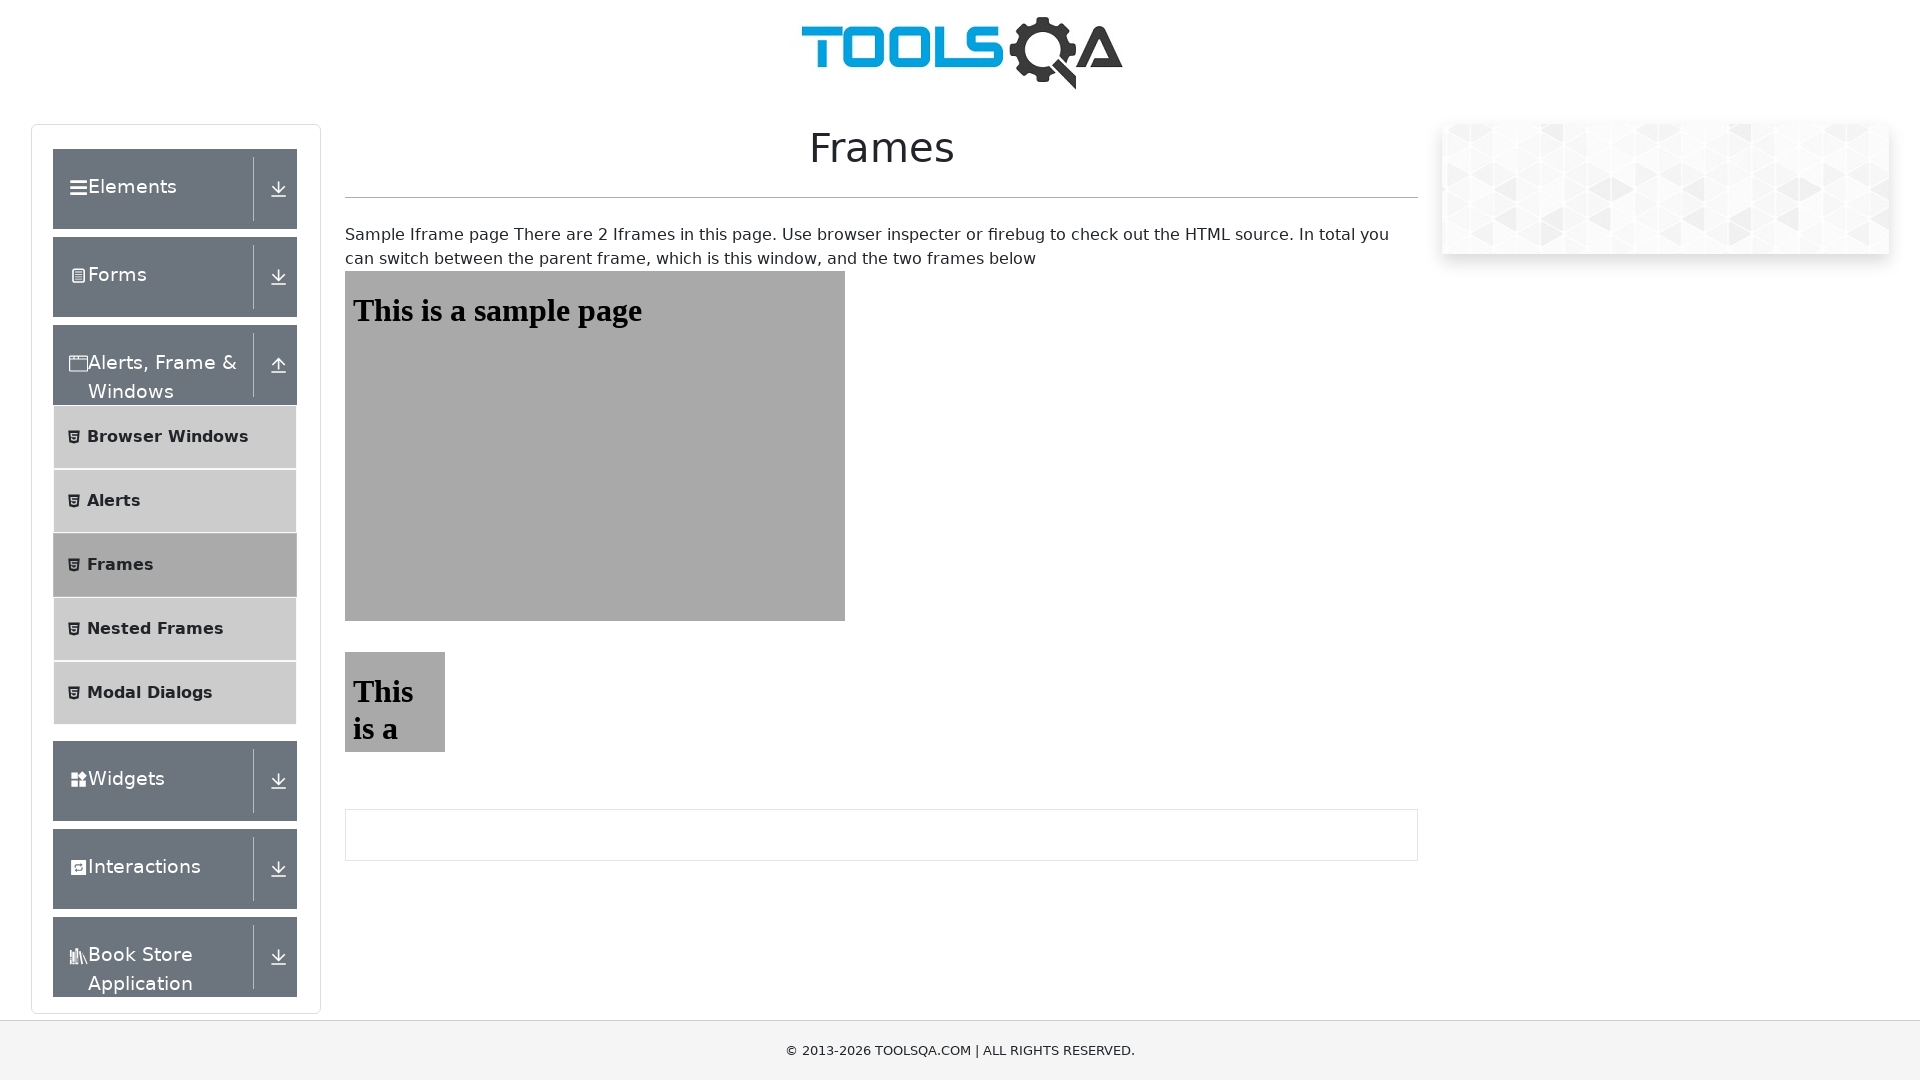

Verified iframe content loaded by waiting for body element
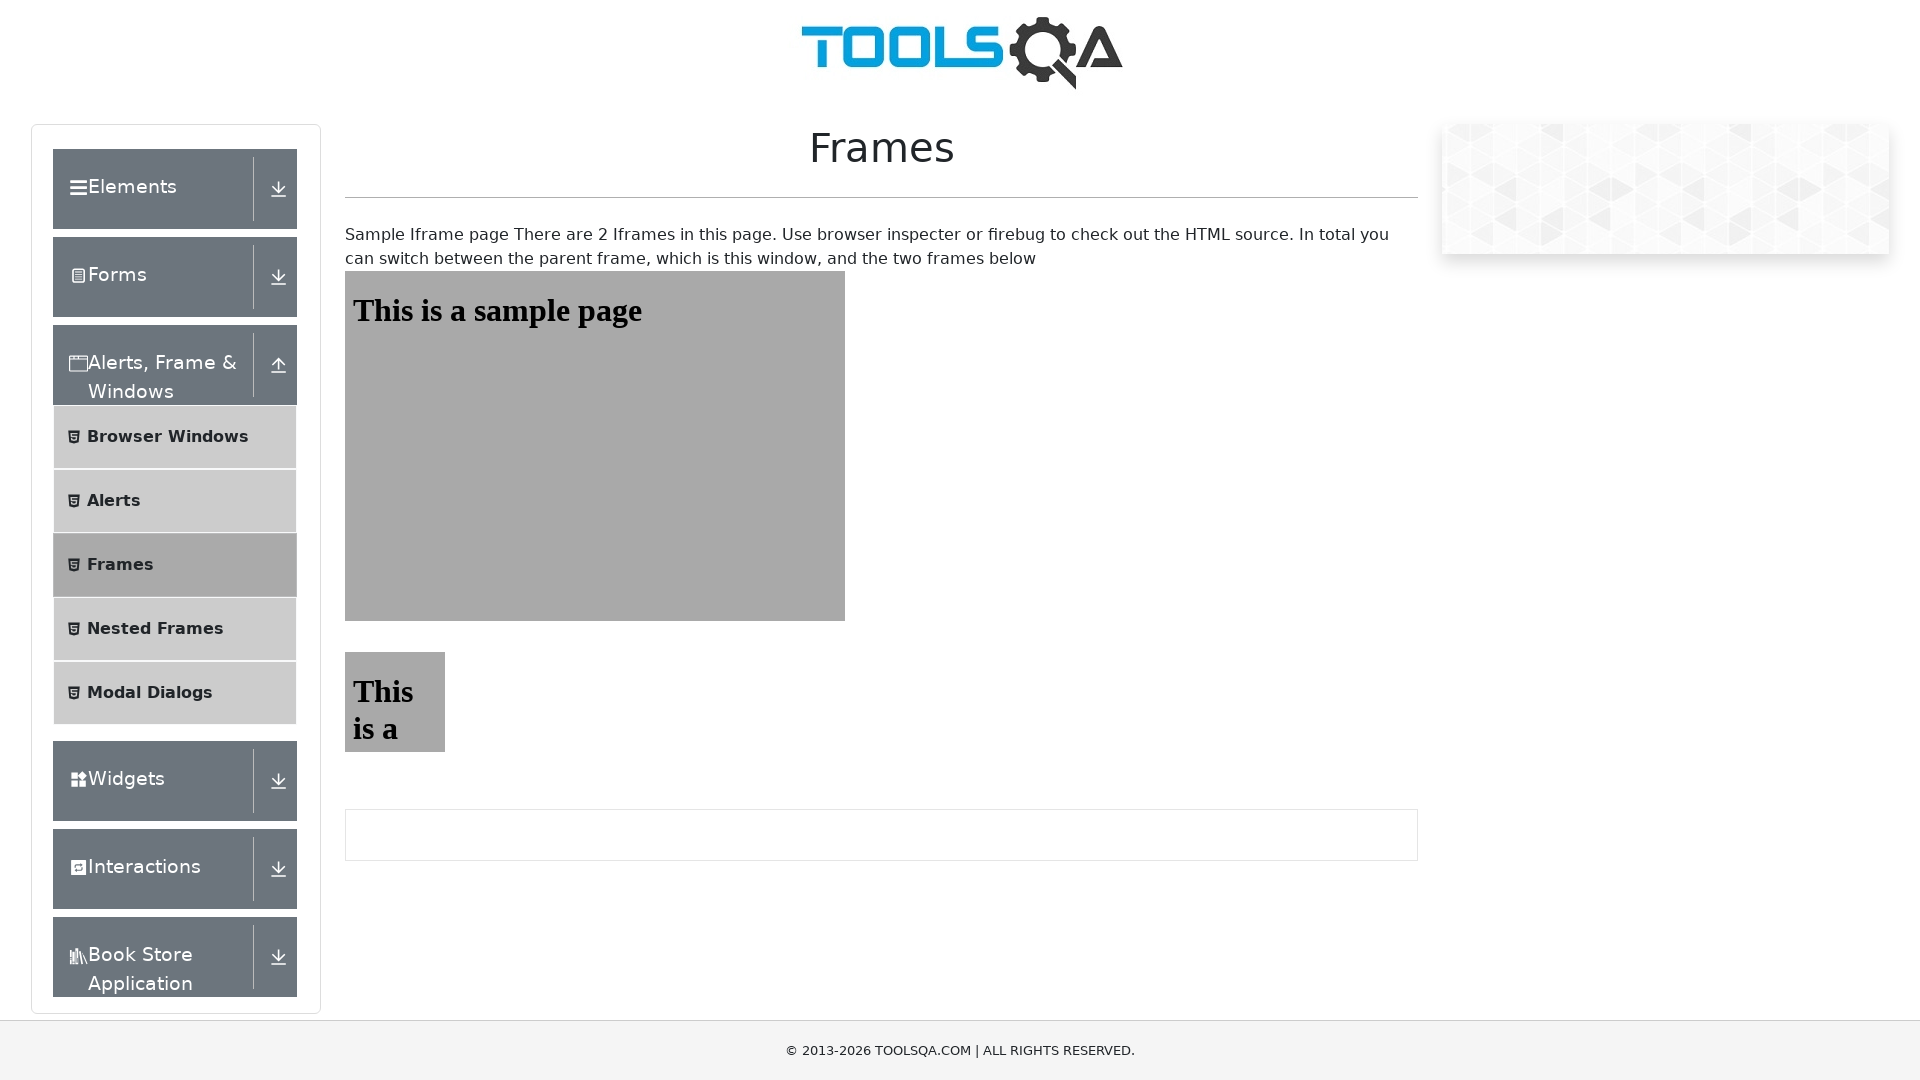

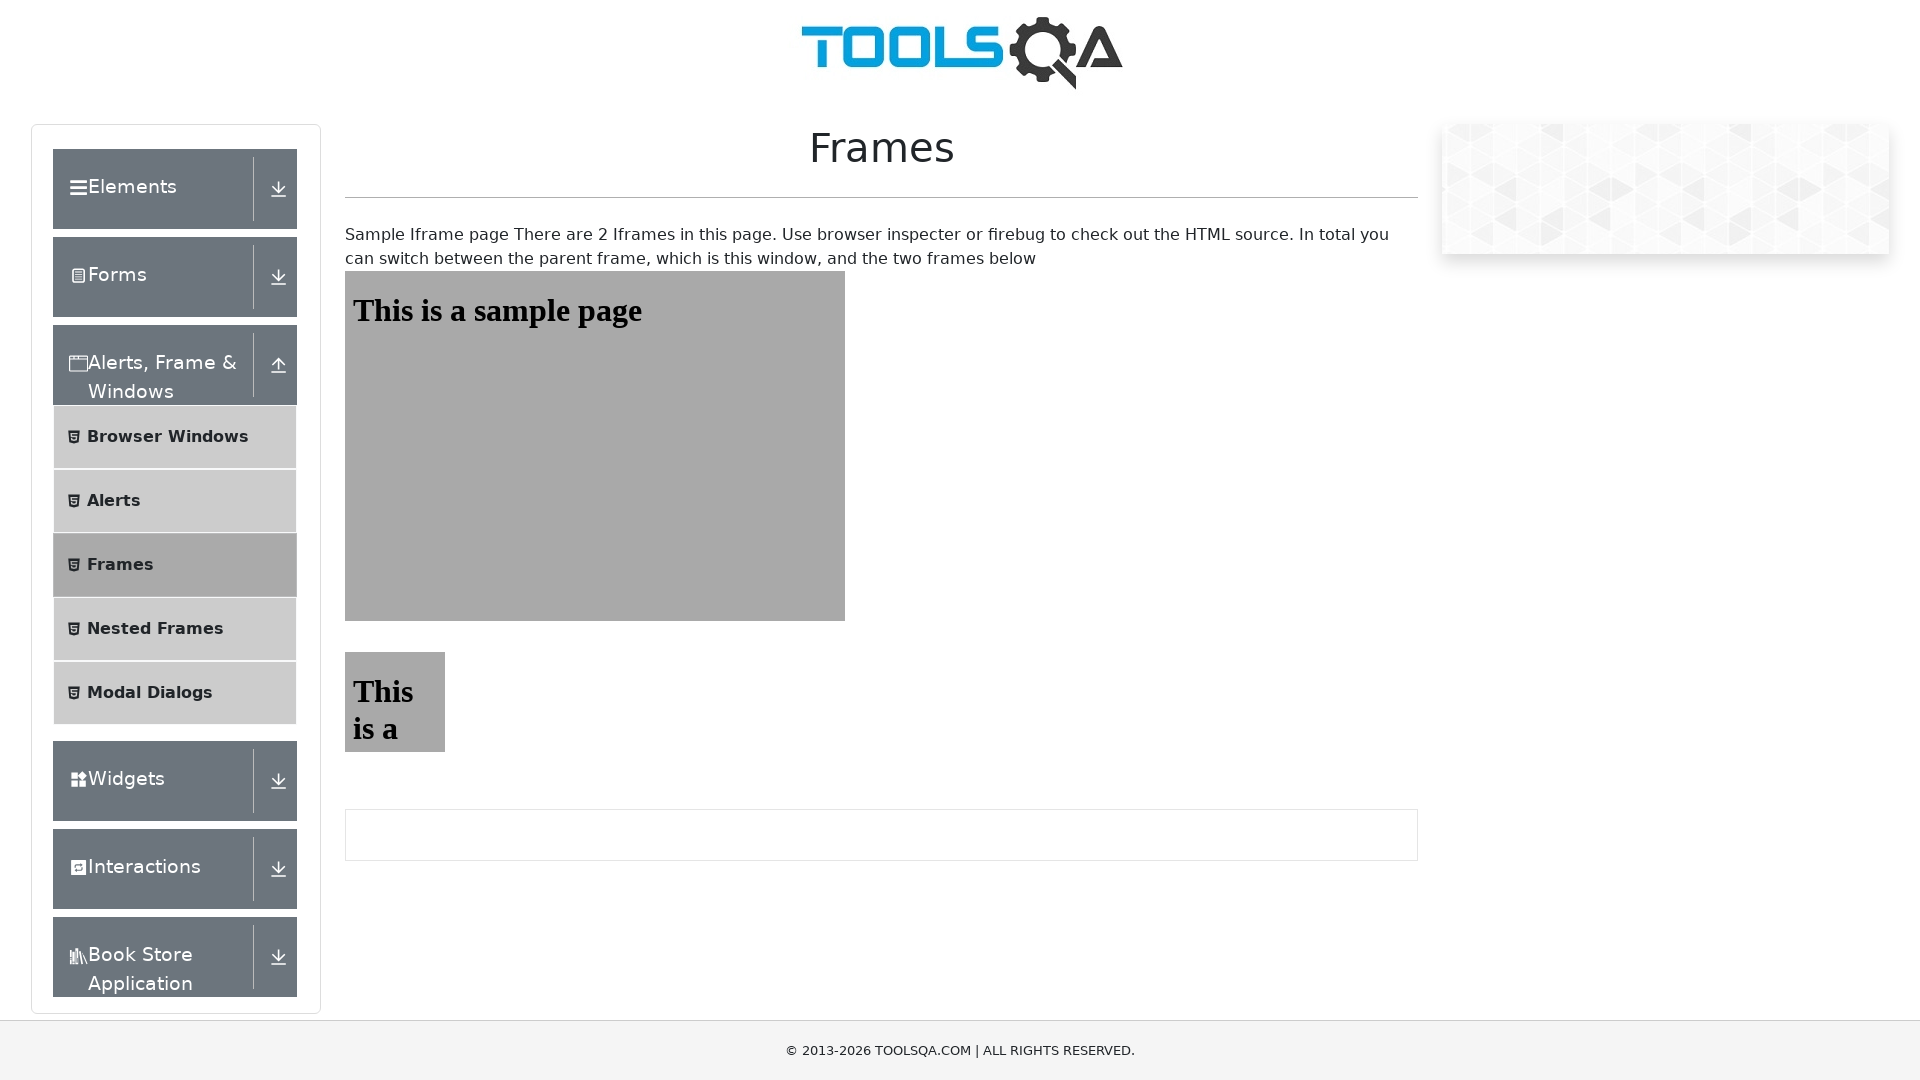